Navigates to Playwright homepage, clicks "Get Started", then navigates to the "Retries" documentation section.

Starting URL: https://playwright.dev/

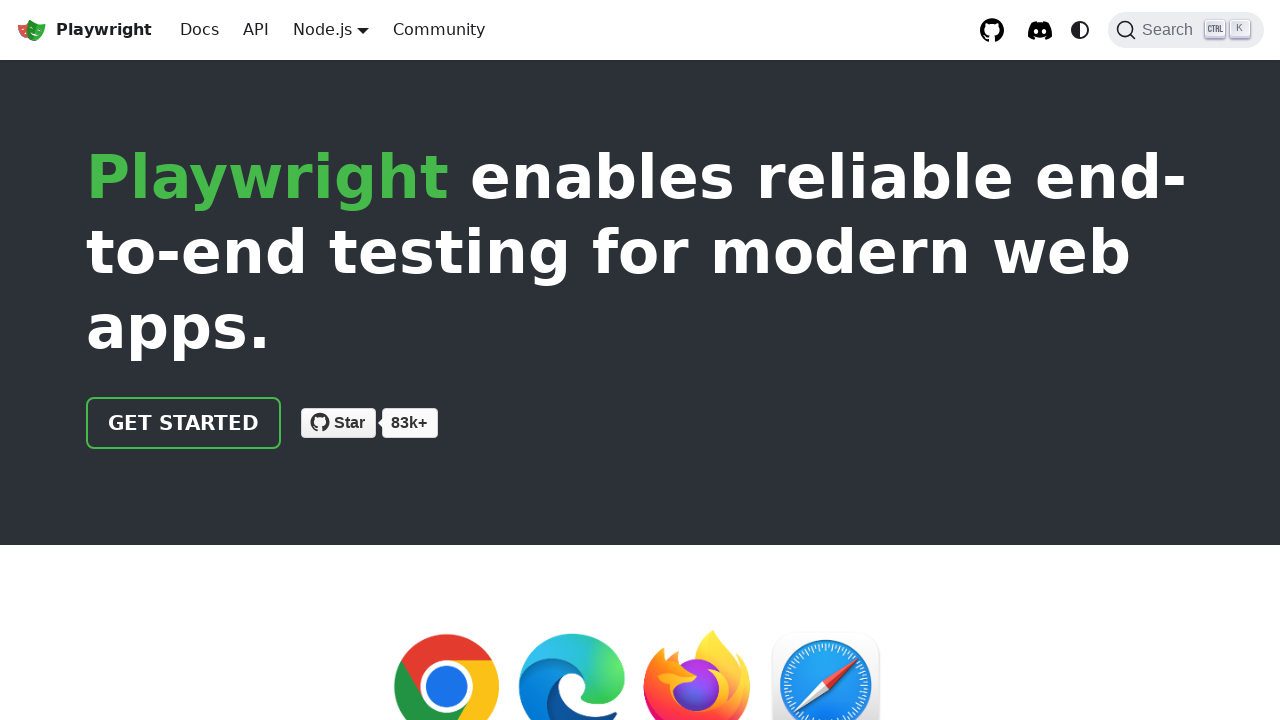

Navigated to Playwright homepage
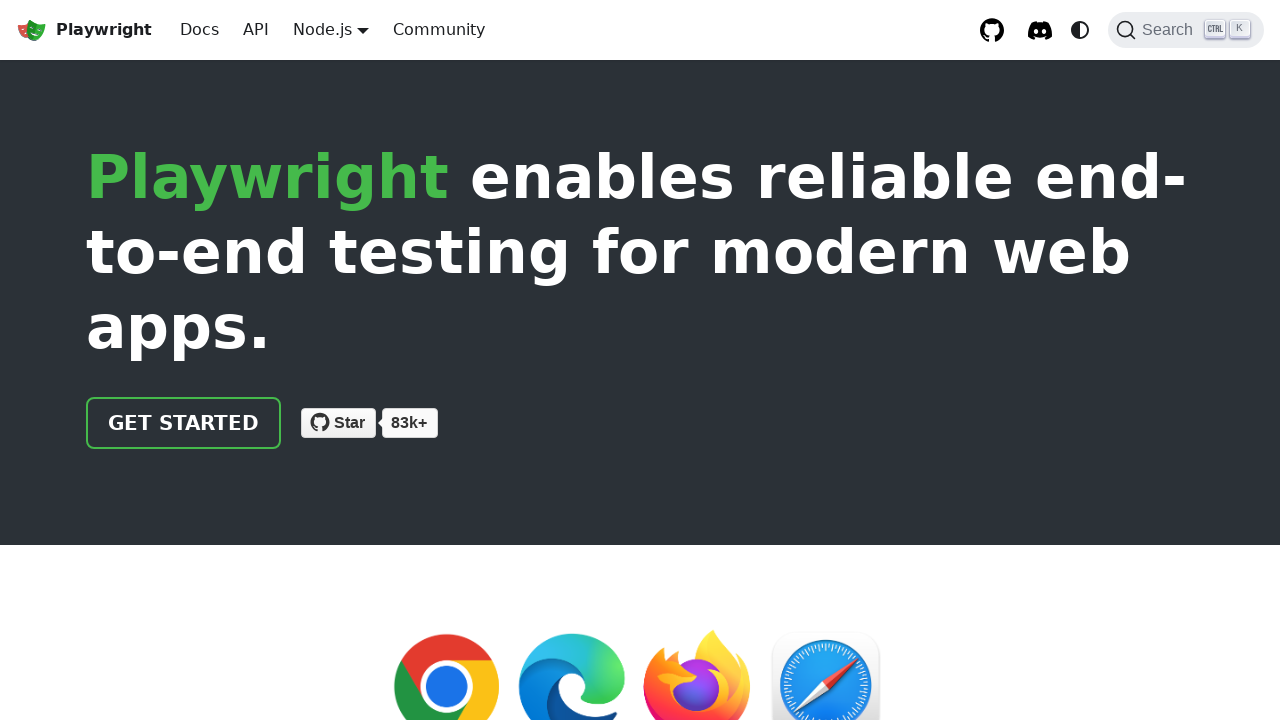

Clicked 'Get Started' link at (184, 423) on internal:text="Get Started"i
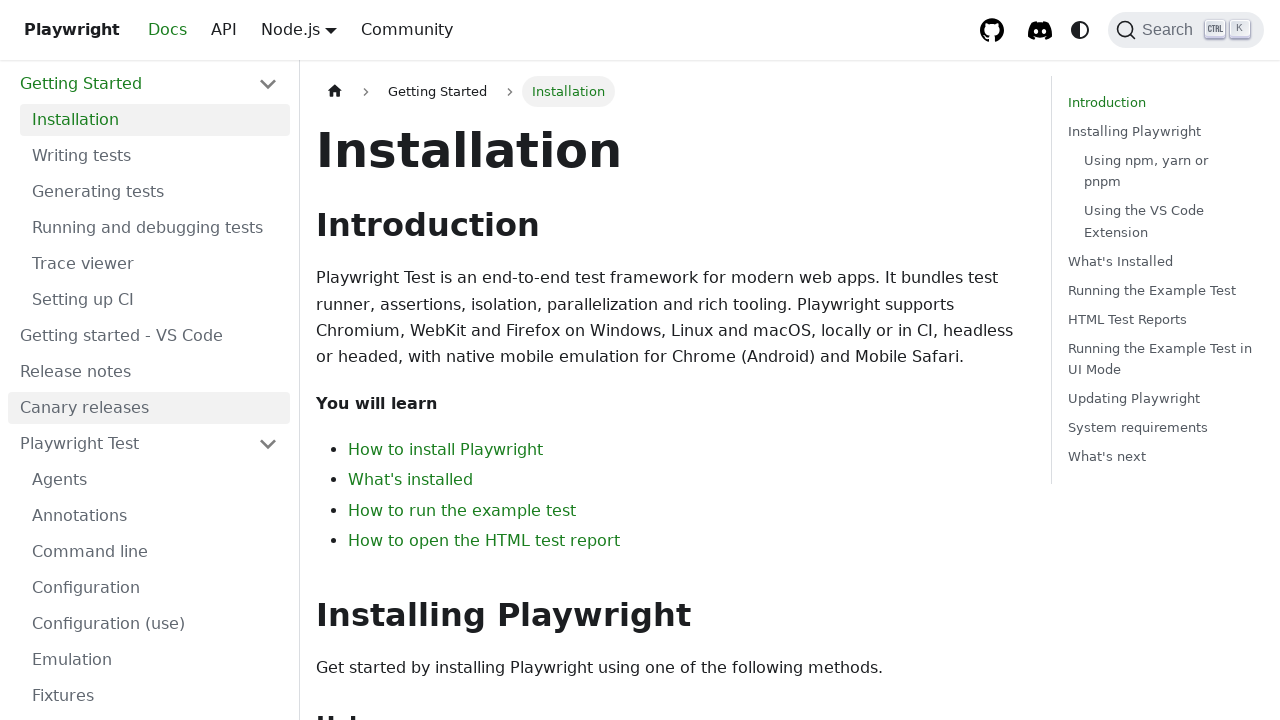

Clicked 'Retries' link in navigation to view documentation at (155, 390) on internal:role=link[name="Retries"i]
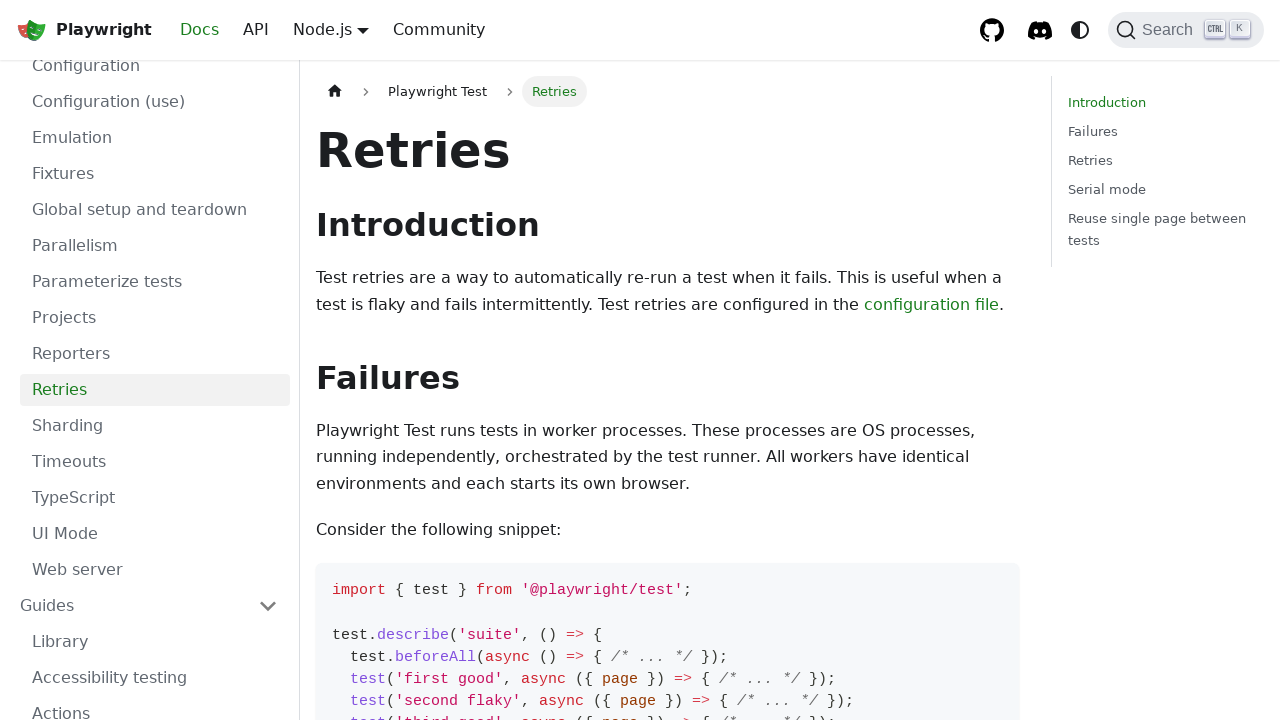

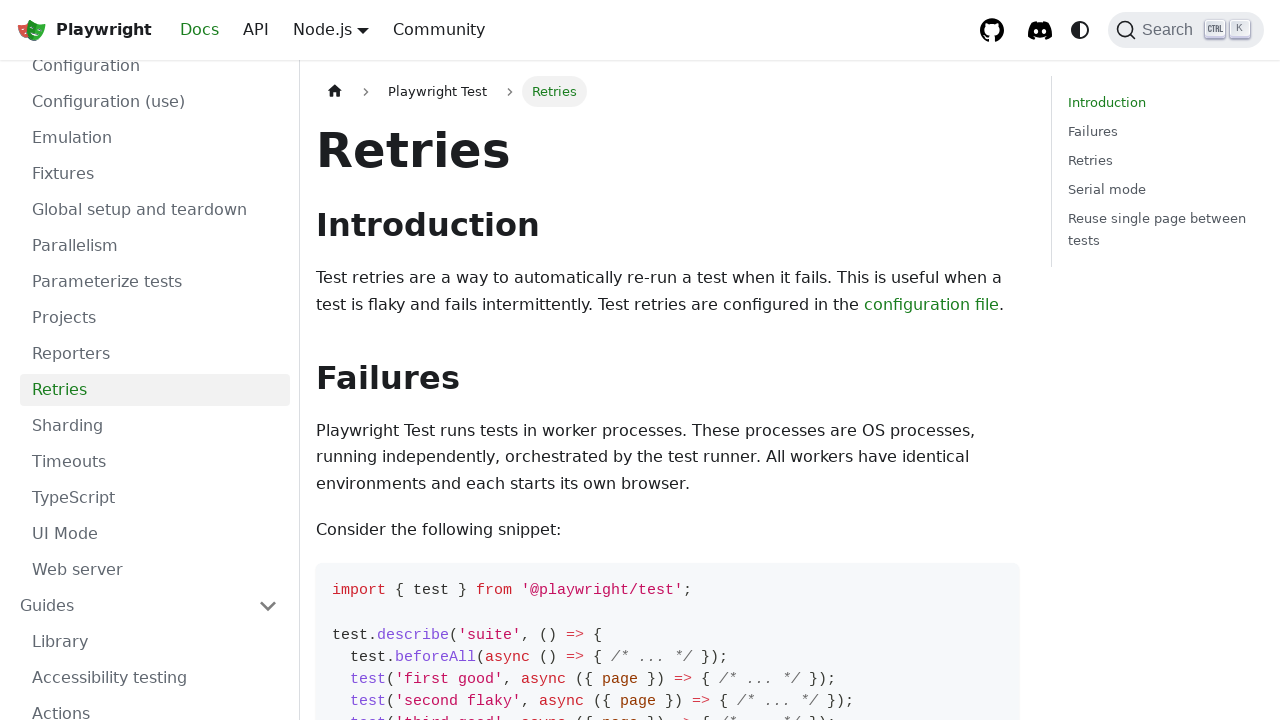